Tests geolocation functionality by setting custom geolocation coordinates and verifying they are displayed correctly on the page

Starting URL: https://the-internet.herokuapp.com/geolocation

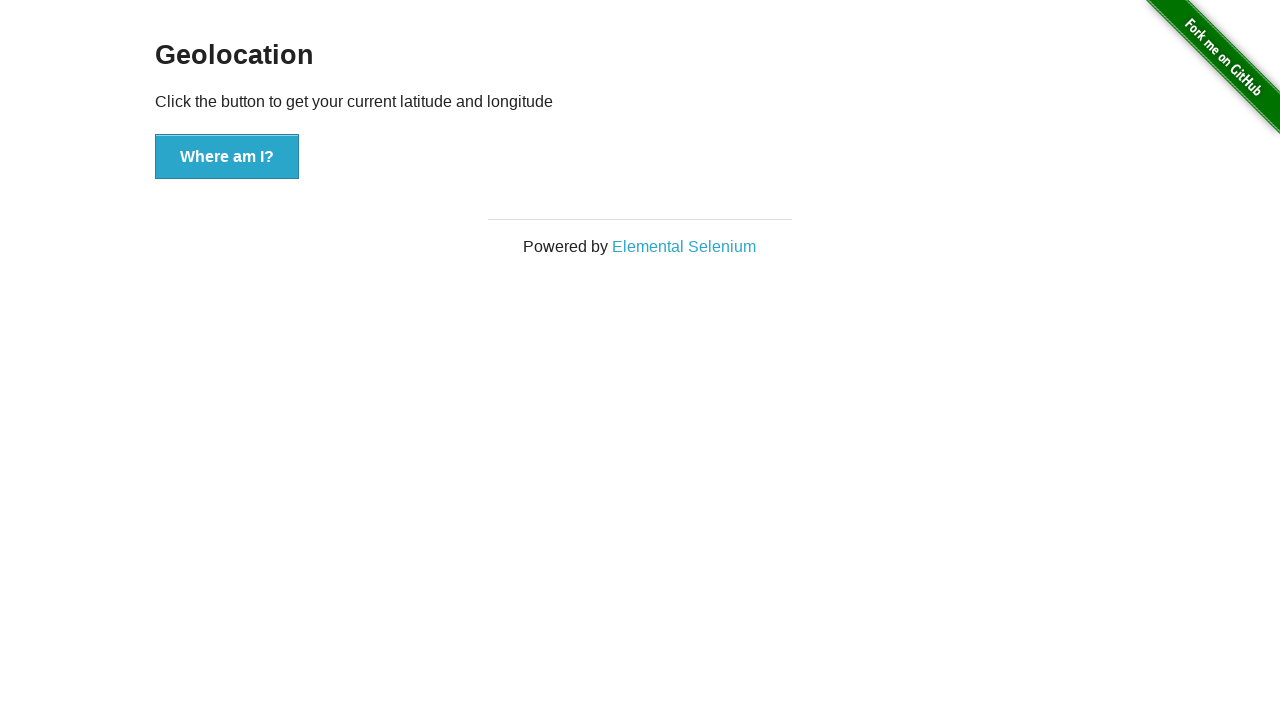

Granted geolocation permission to context
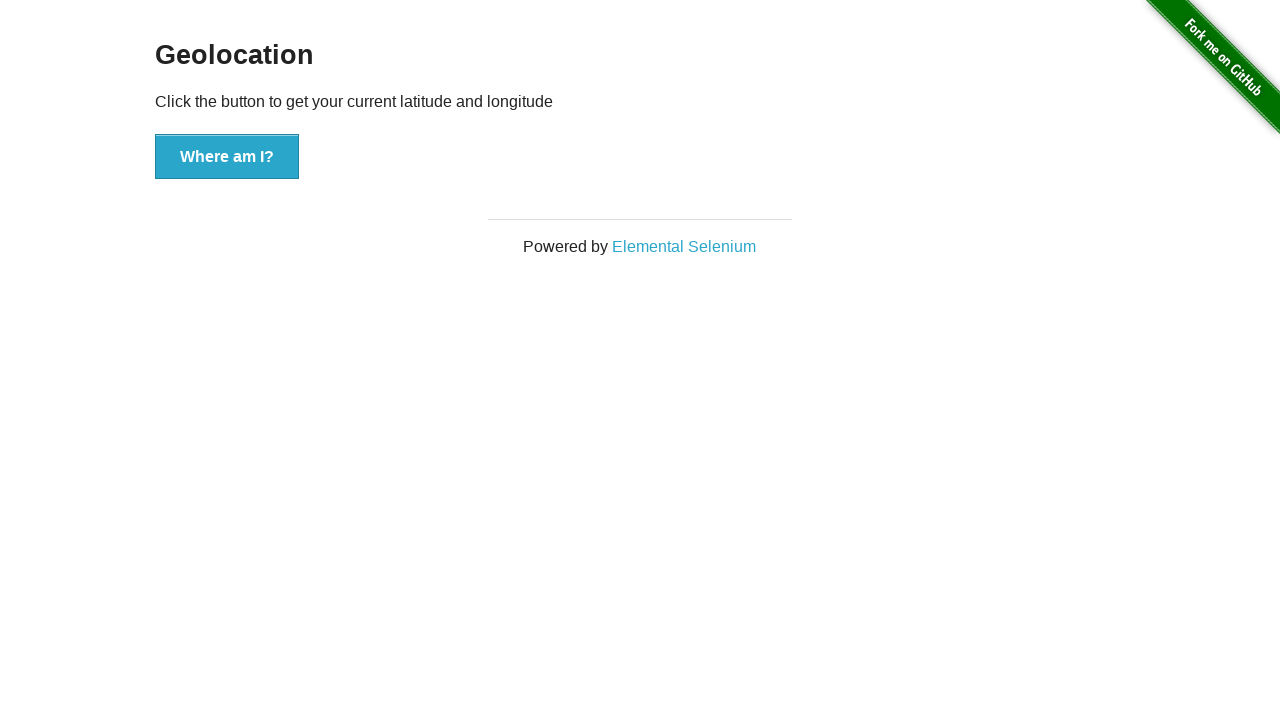

Set custom geolocation coordinates (latitude: 51.507351, longitude: -0.127758)
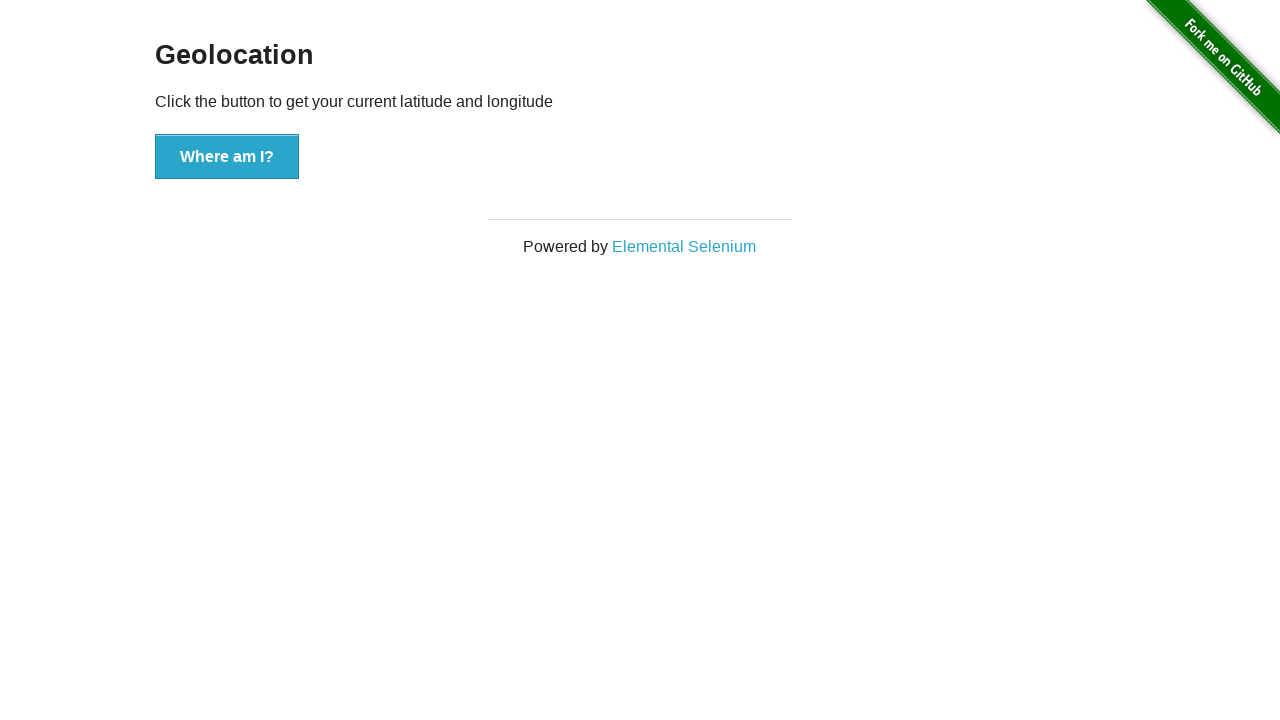

Clicked button to retrieve geolocation at (227, 157) on button
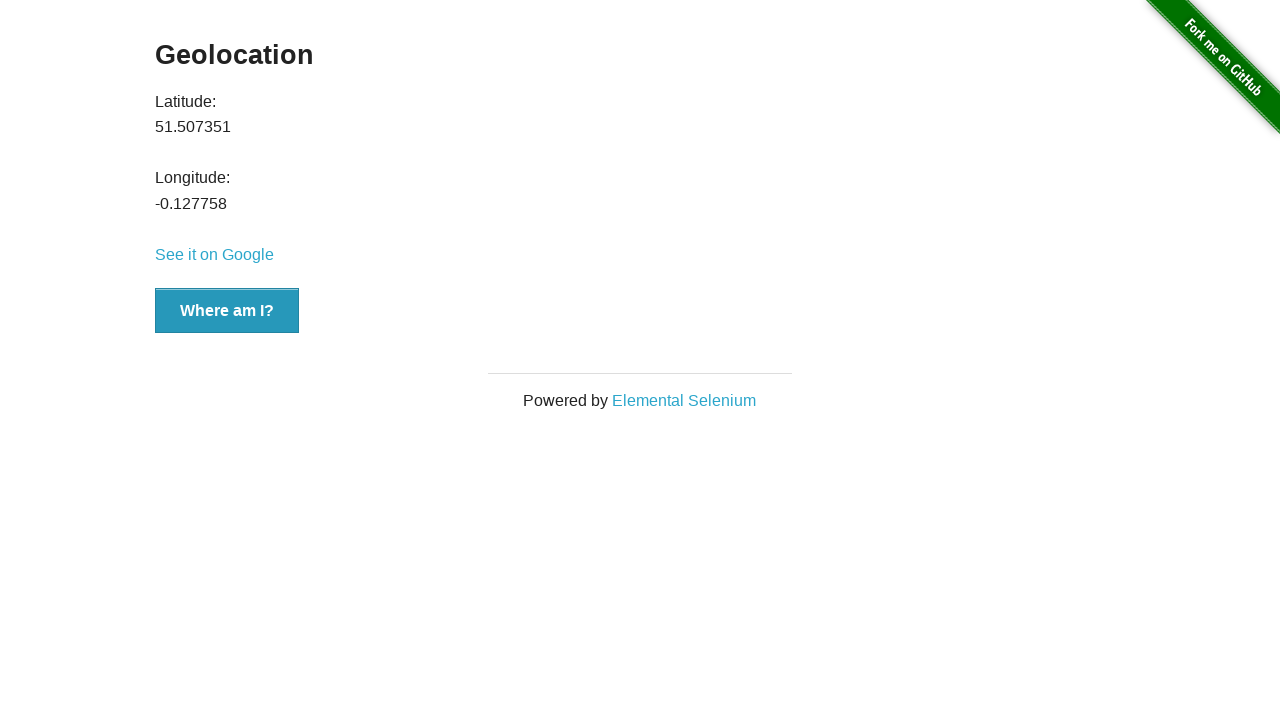

Geolocation values loaded on page
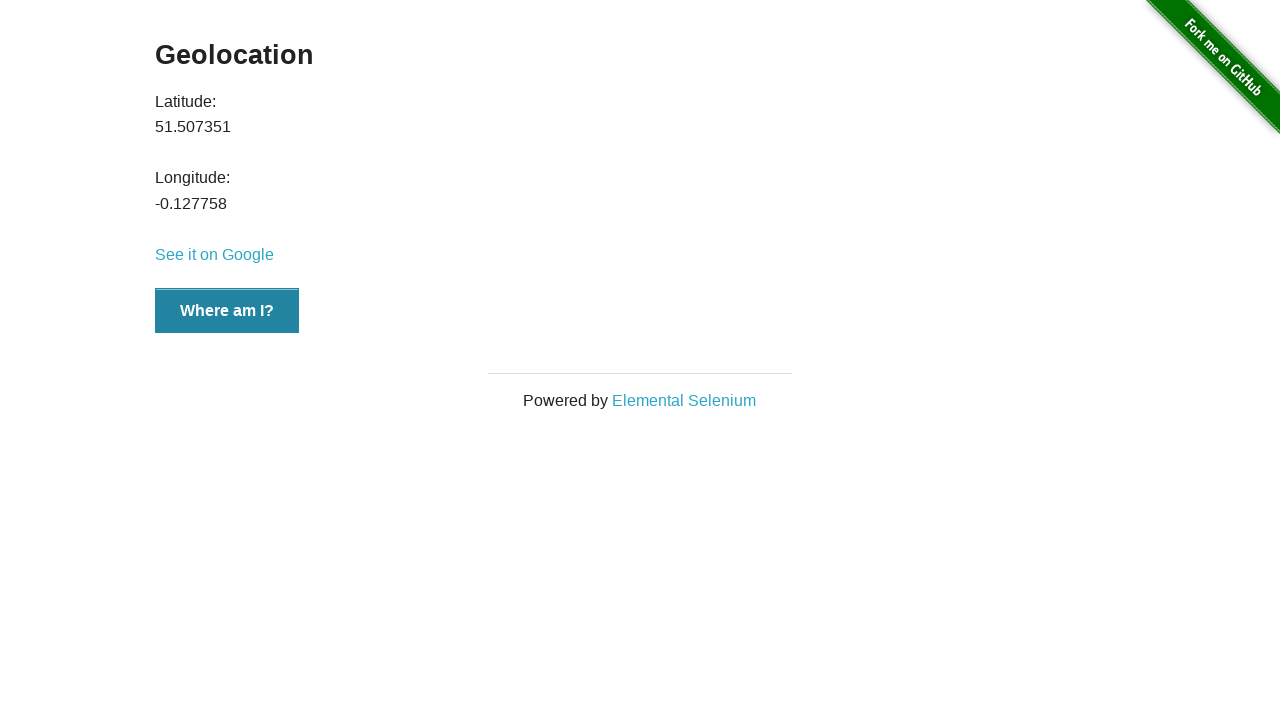

Retrieved latitude value: 51.507351
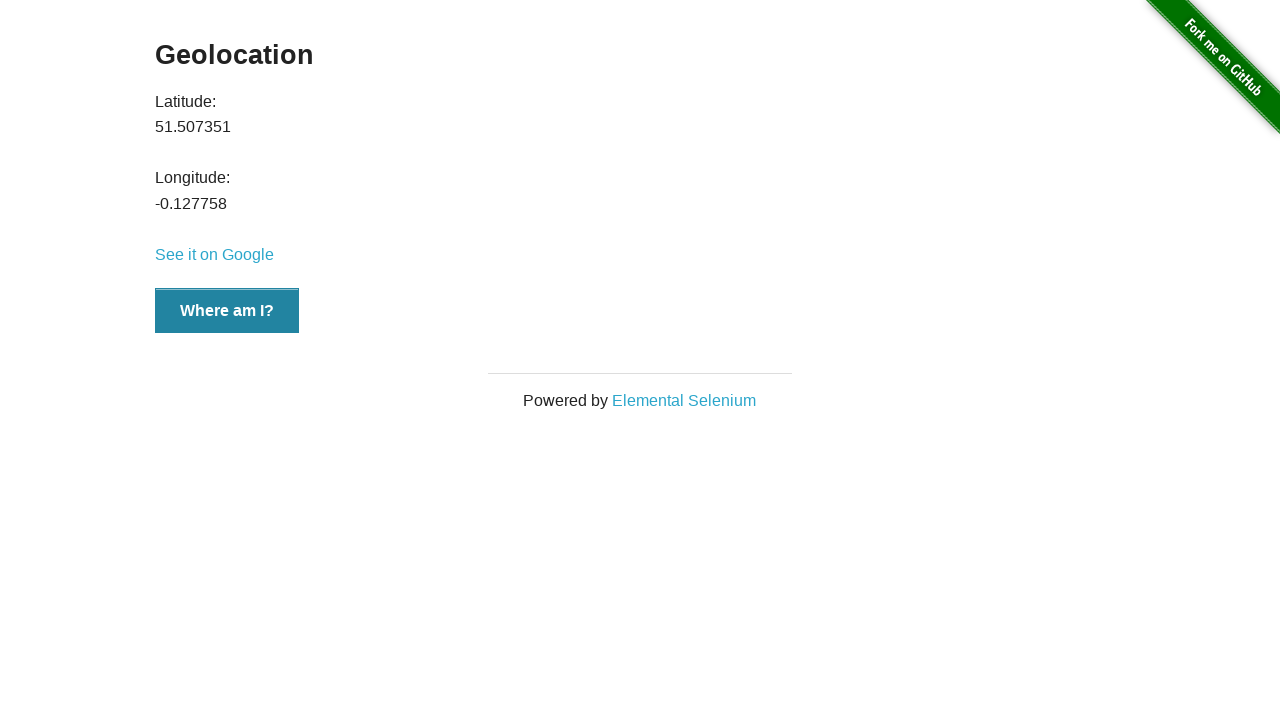

Retrieved longitude value: -0.127758
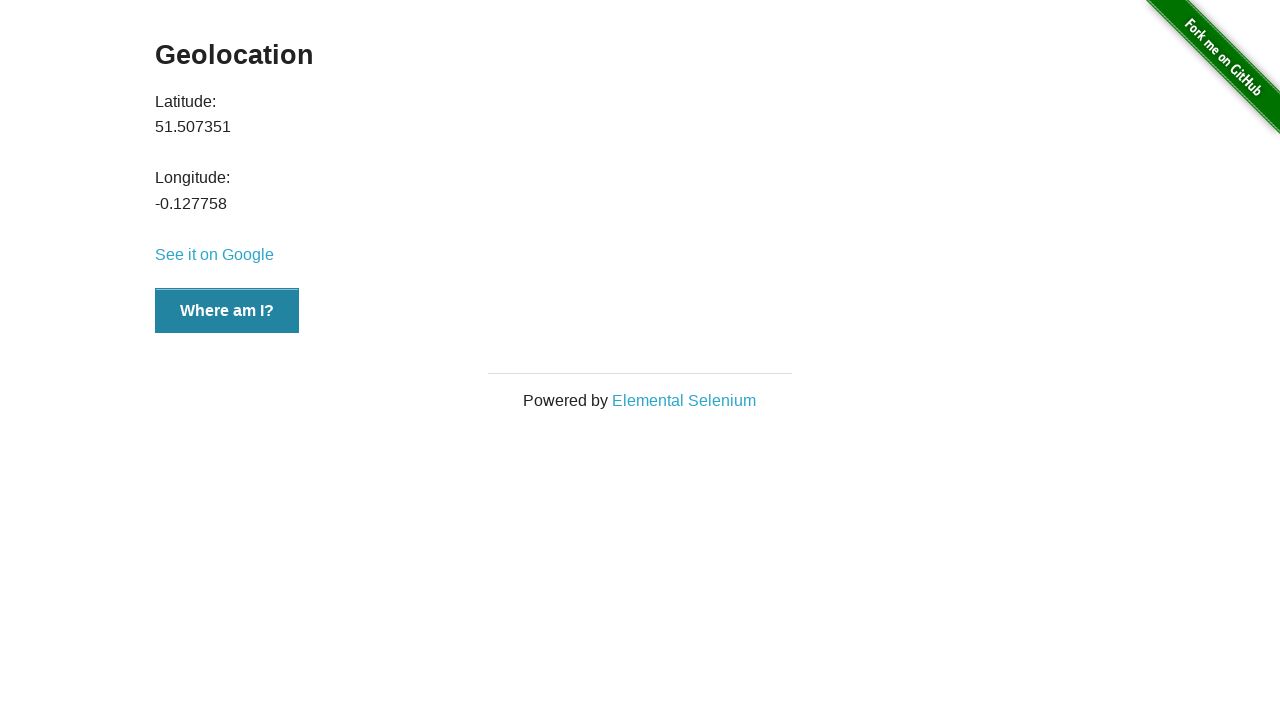

Verified latitude coordinate matches expected value (51.507351)
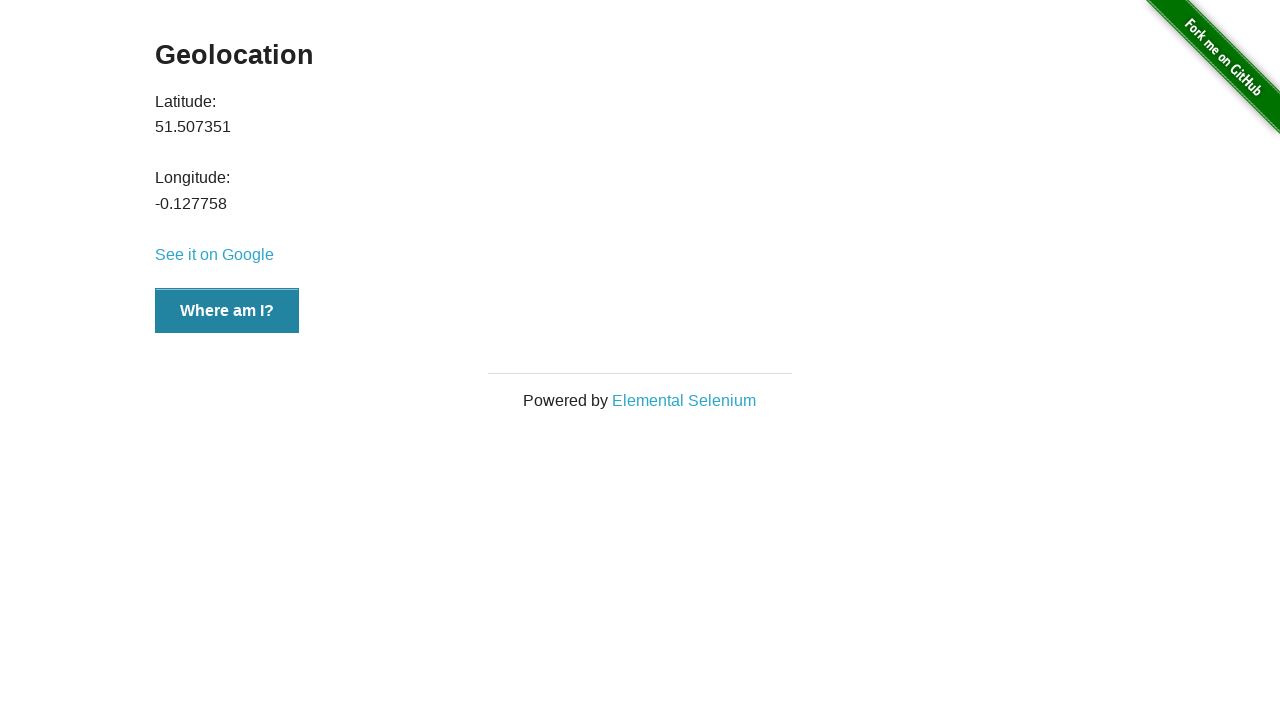

Verified longitude coordinate matches expected value (-0.127758)
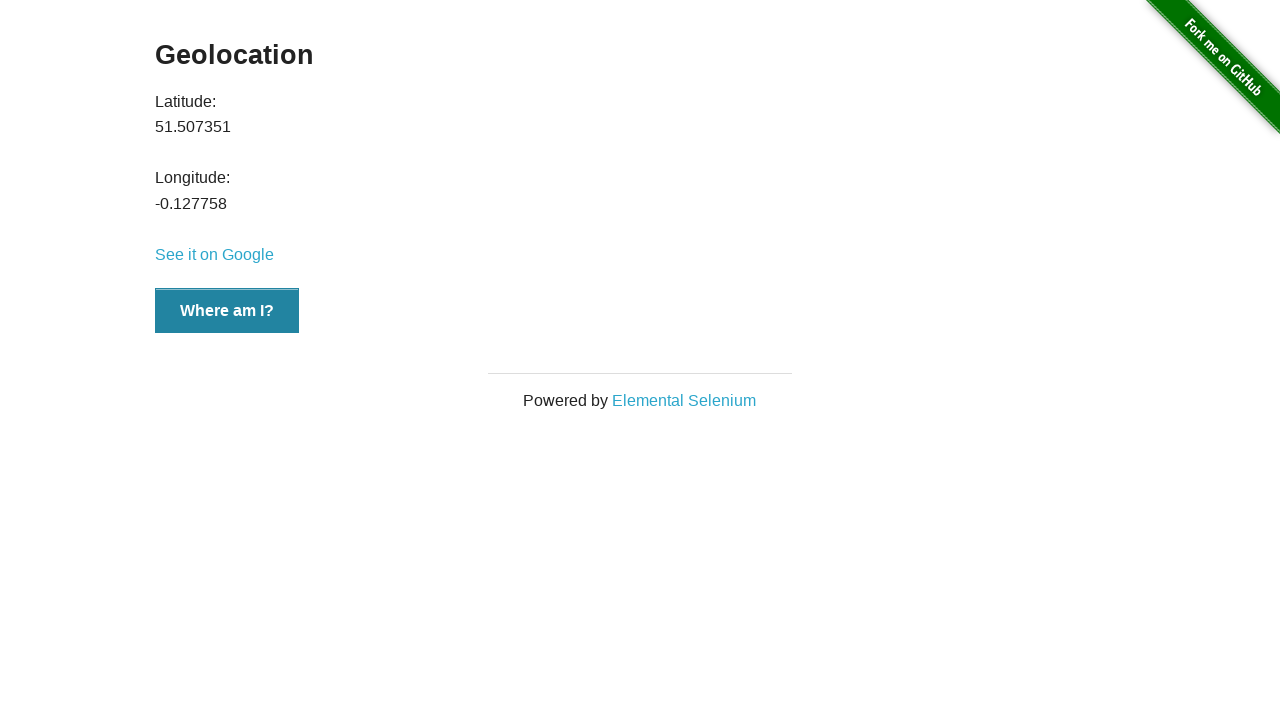

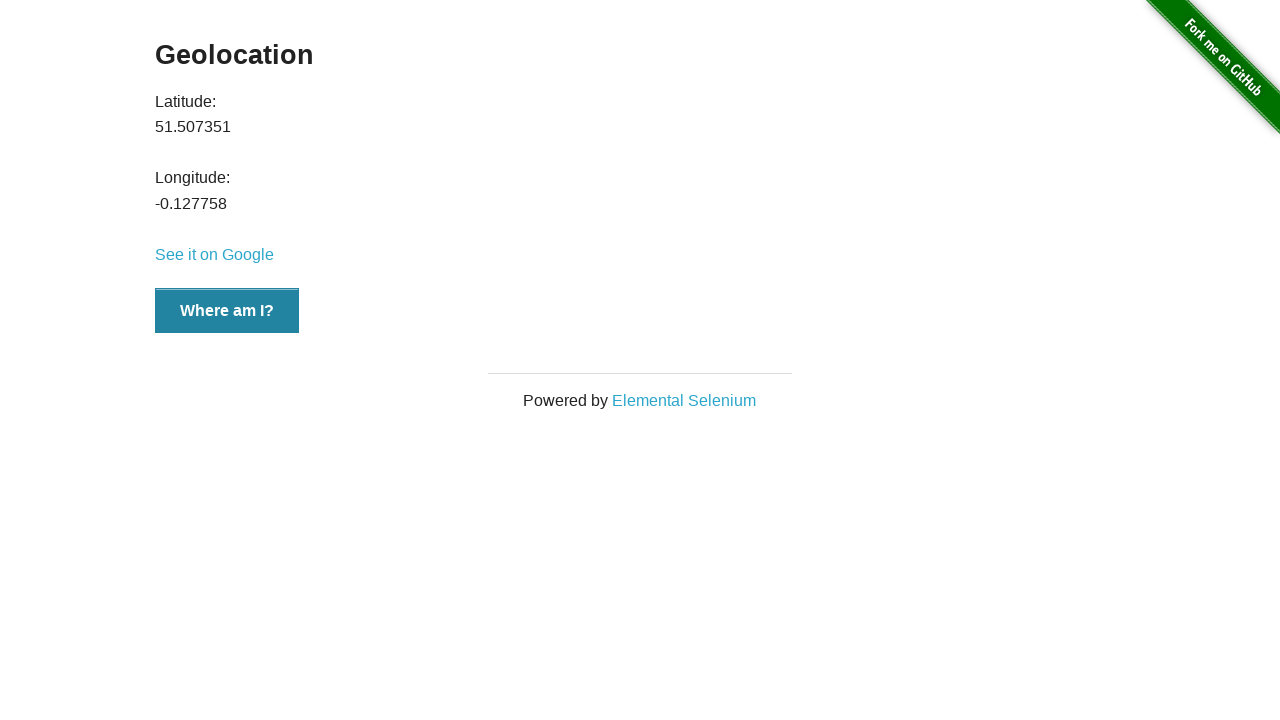